Tests the onboarding flow by navigating through multiple onboarding screens using the Next button until reaching the login page

Starting URL: https://traxionpay-app.web.app/#/login

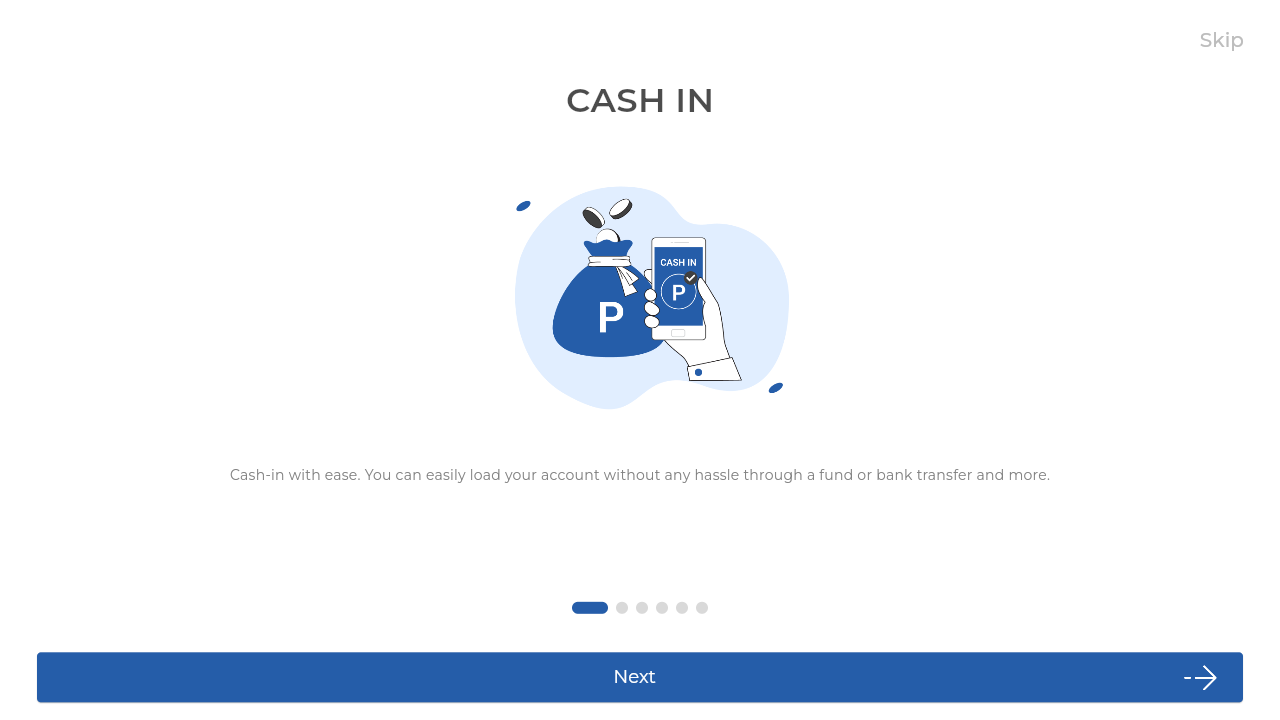

Waited for redirect to onboarding page
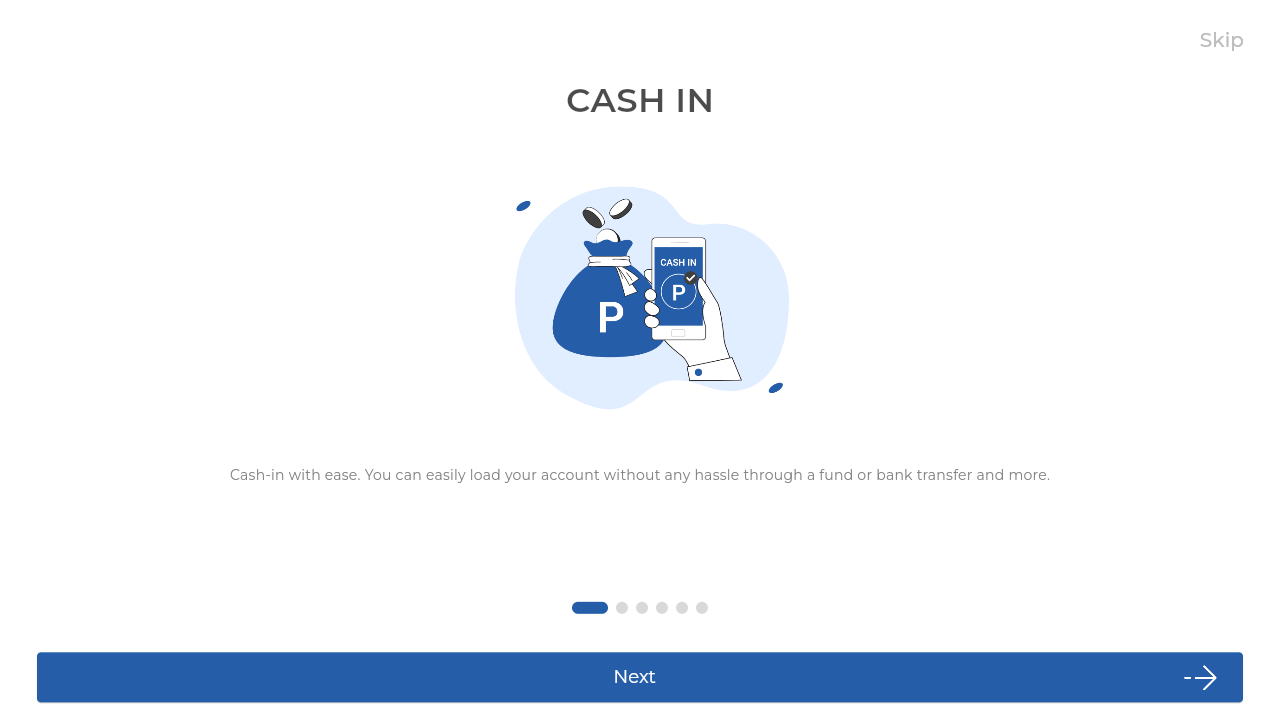

Verified onboarding screen element is visible
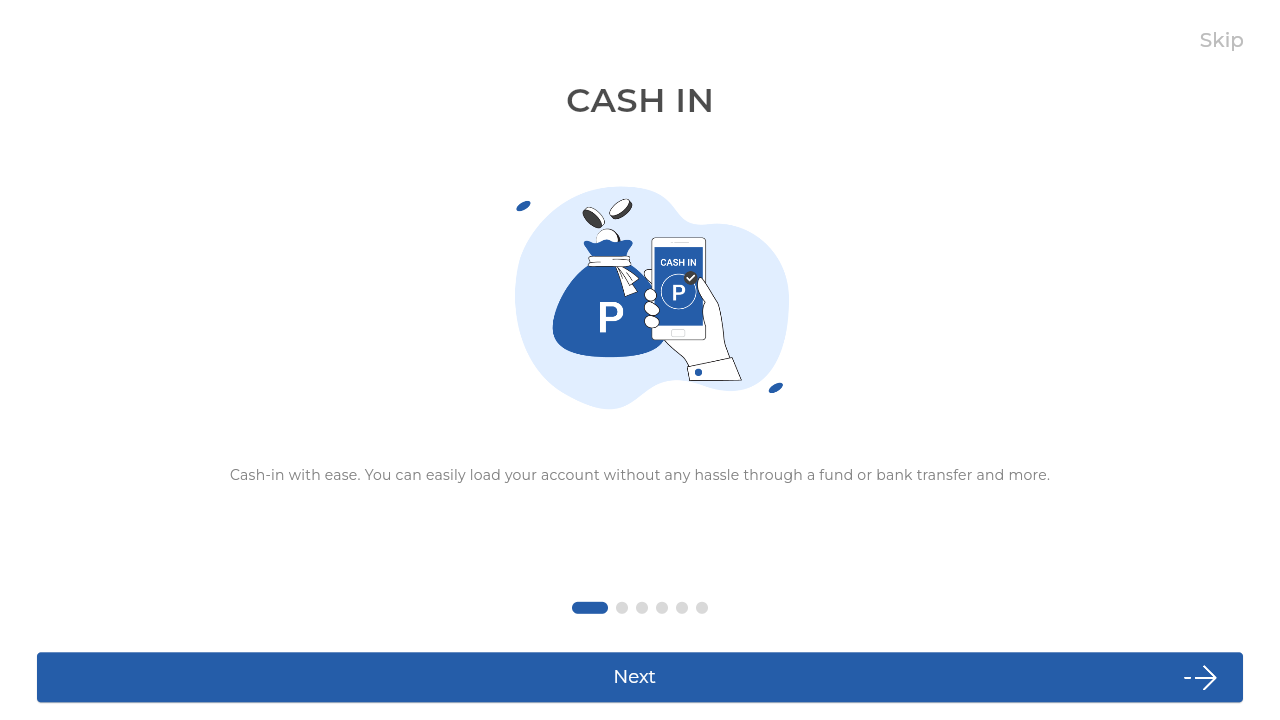

Clicked Next button on onboarding screen 1 at (640, 677) on internal:role=button[name="Next"i]
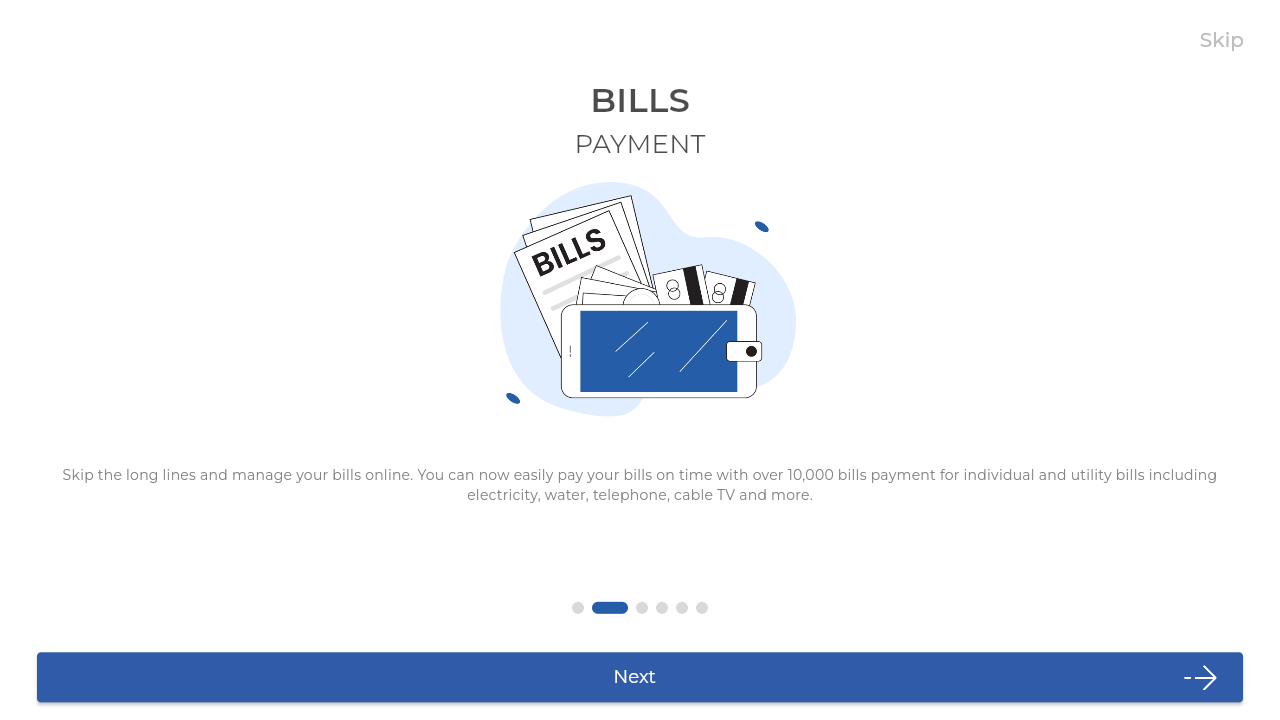

Waited for onboarding screen 2 to load
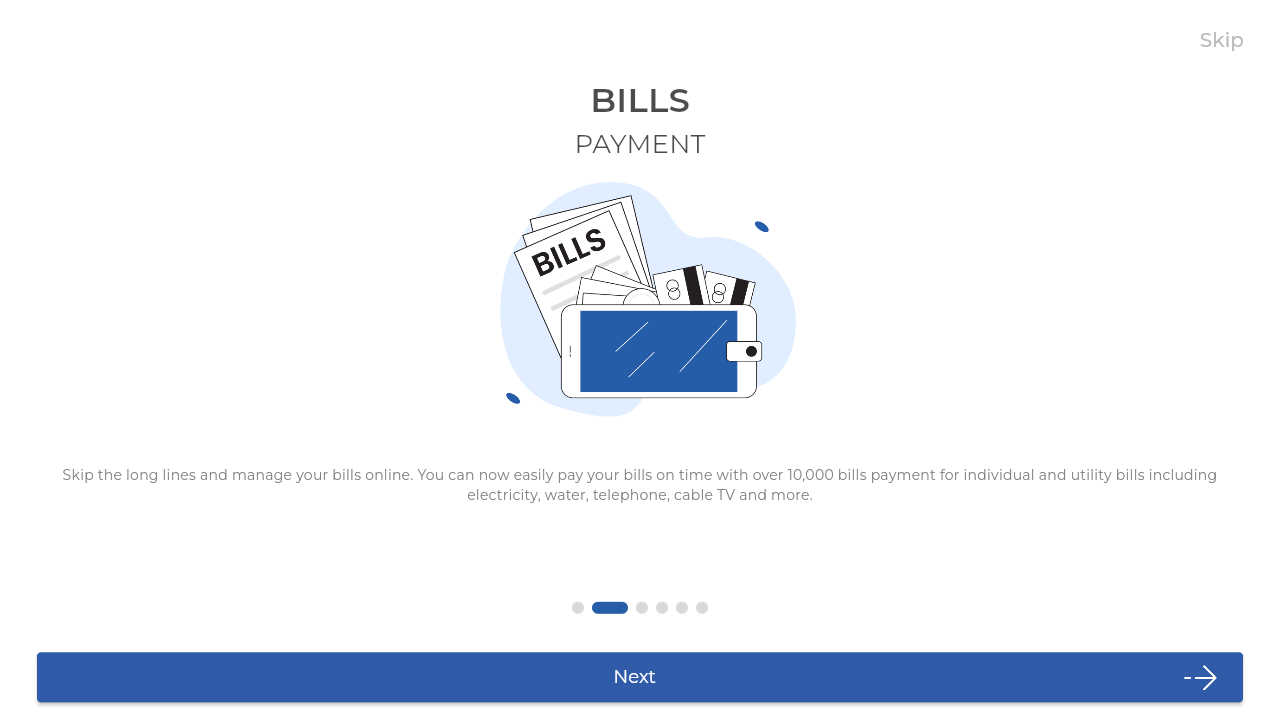

Clicked Next button on onboarding screen 2 at (640, 677) on internal:role=button[name="Next"i]
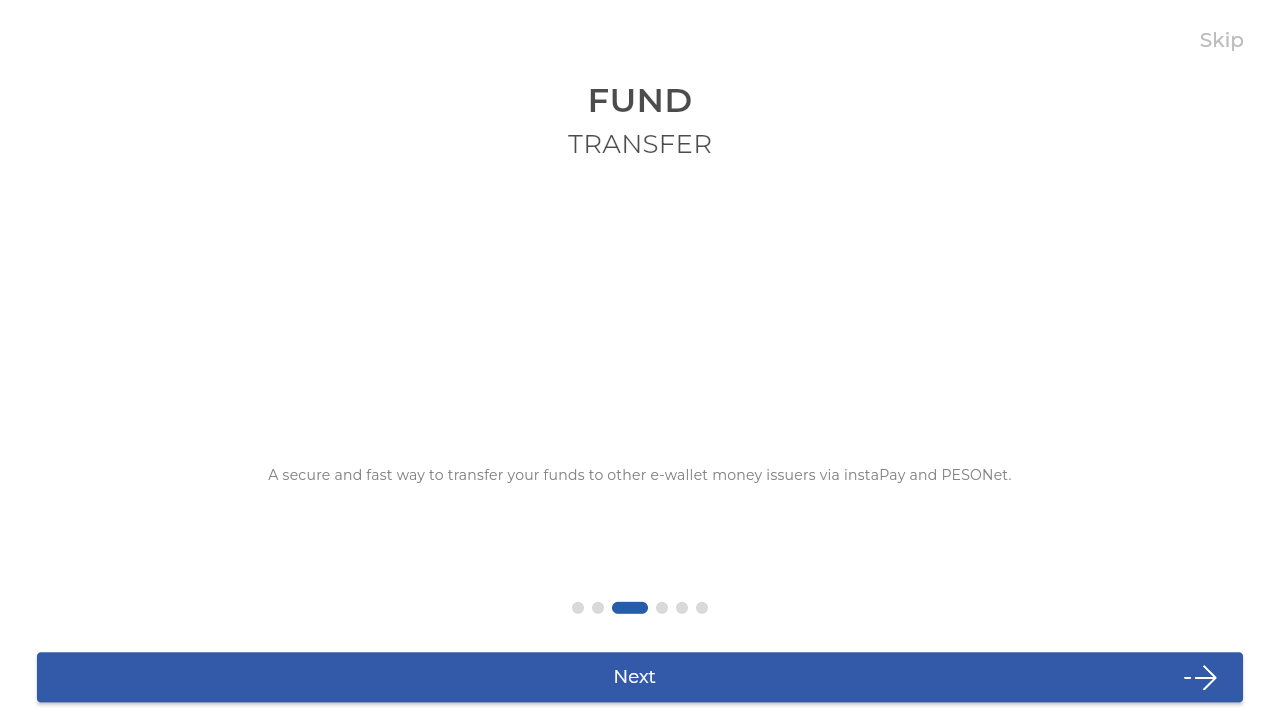

Waited for onboarding screen 3 to load
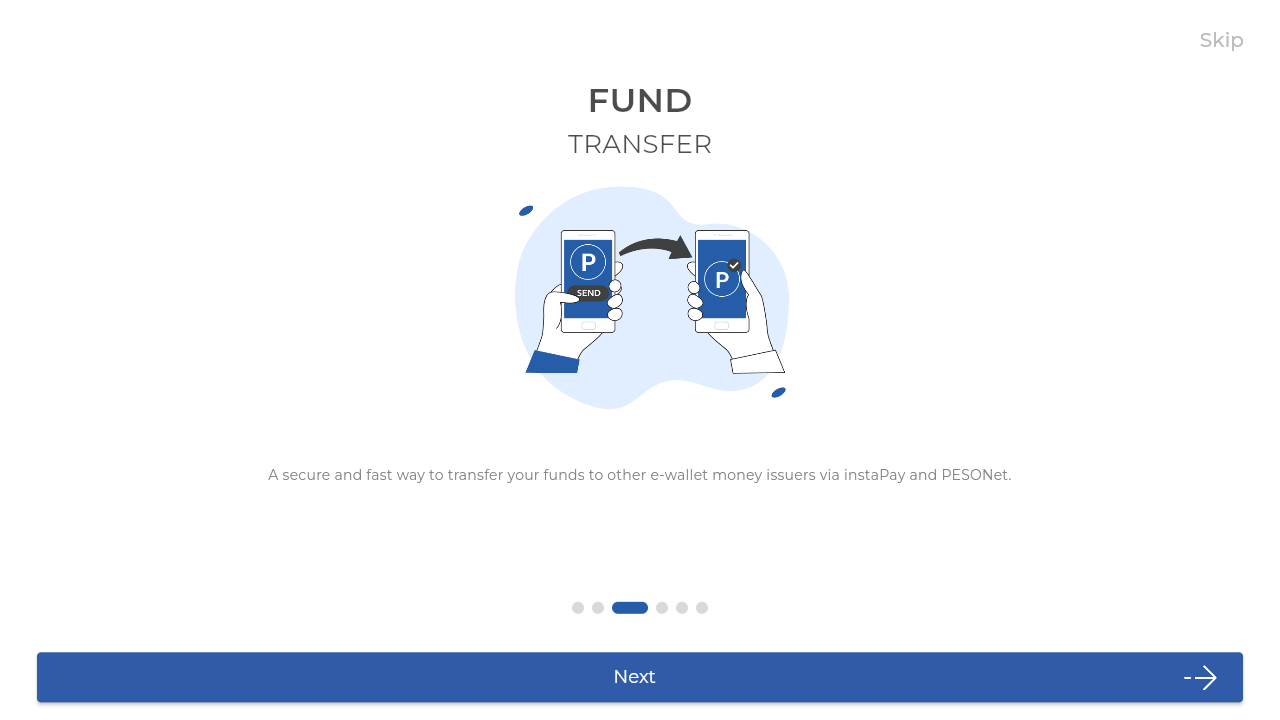

Clicked Next button on onboarding screen 3 at (640, 677) on internal:role=button[name="Next"i]
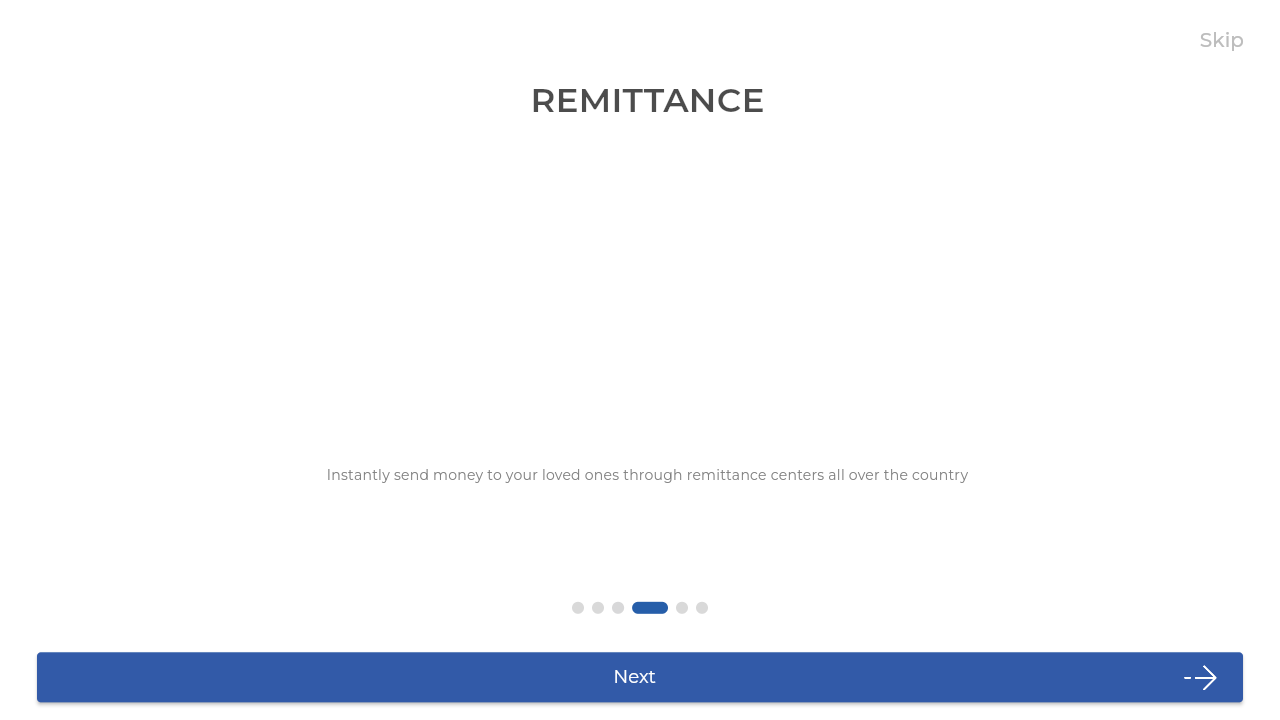

Waited for onboarding screen 4 to load
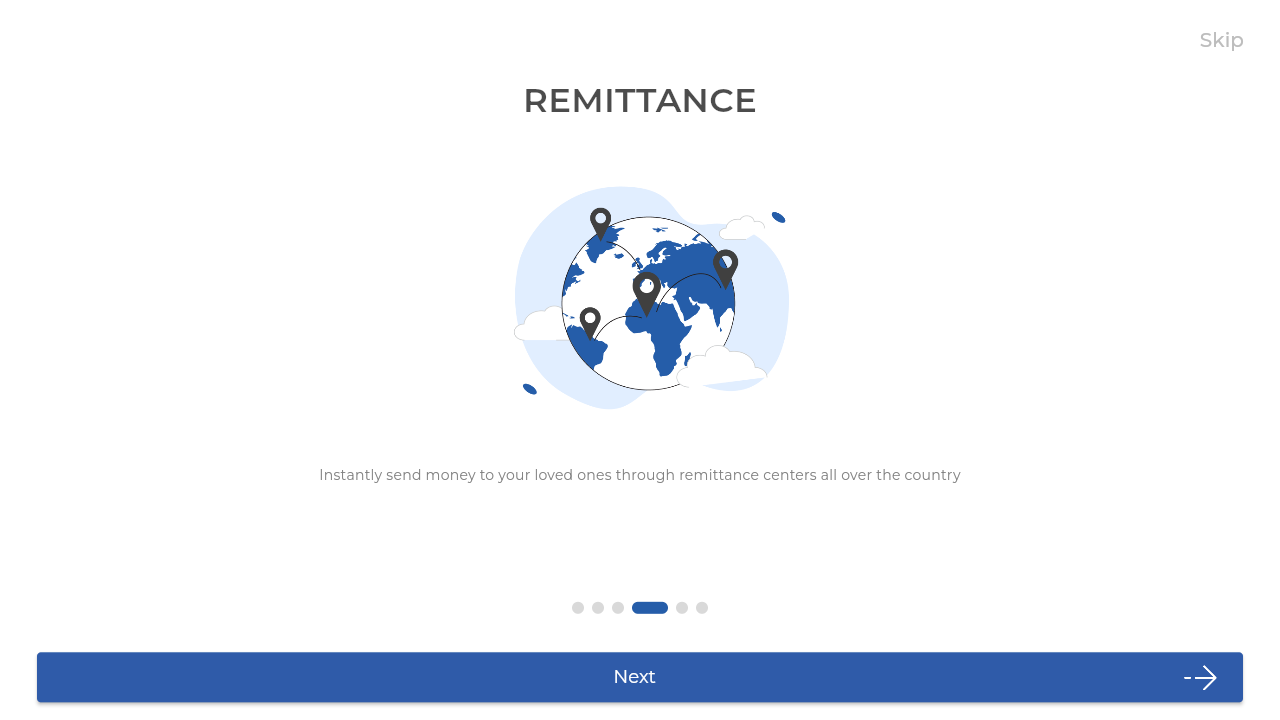

Clicked Next button on onboarding screen 4 at (640, 677) on internal:role=button[name="Next"i]
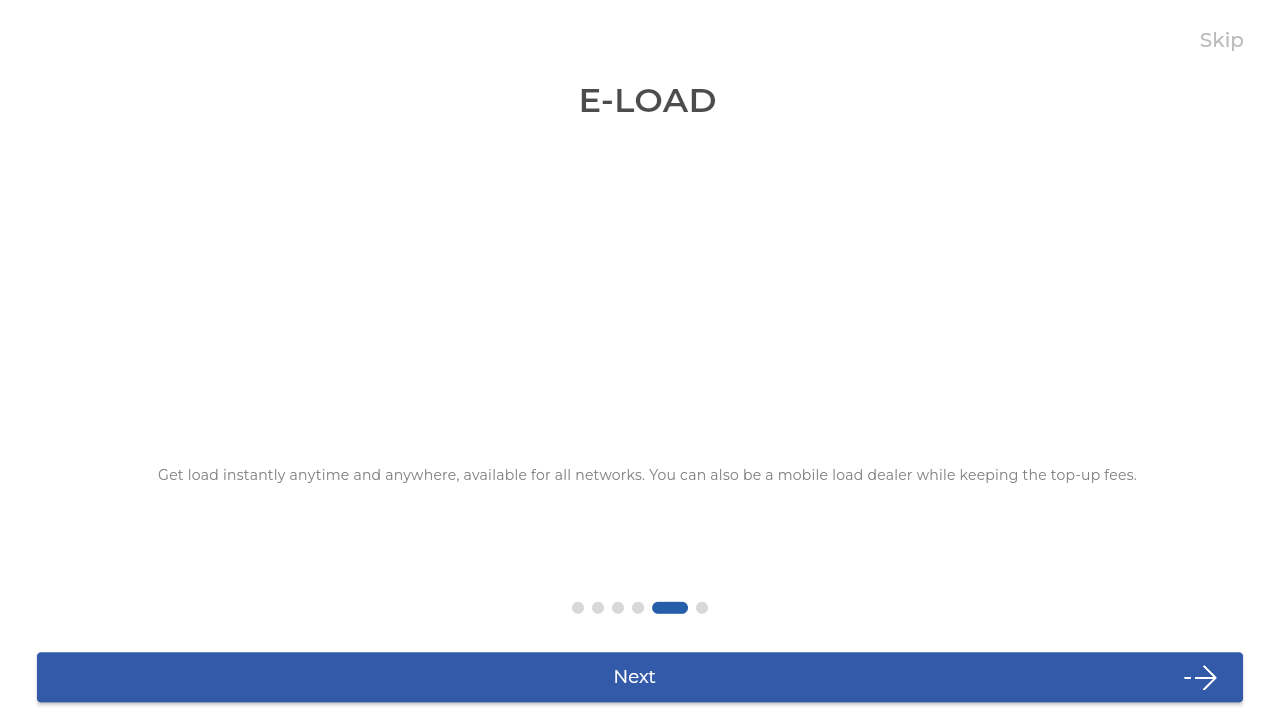

Waited for onboarding screen 5 to load
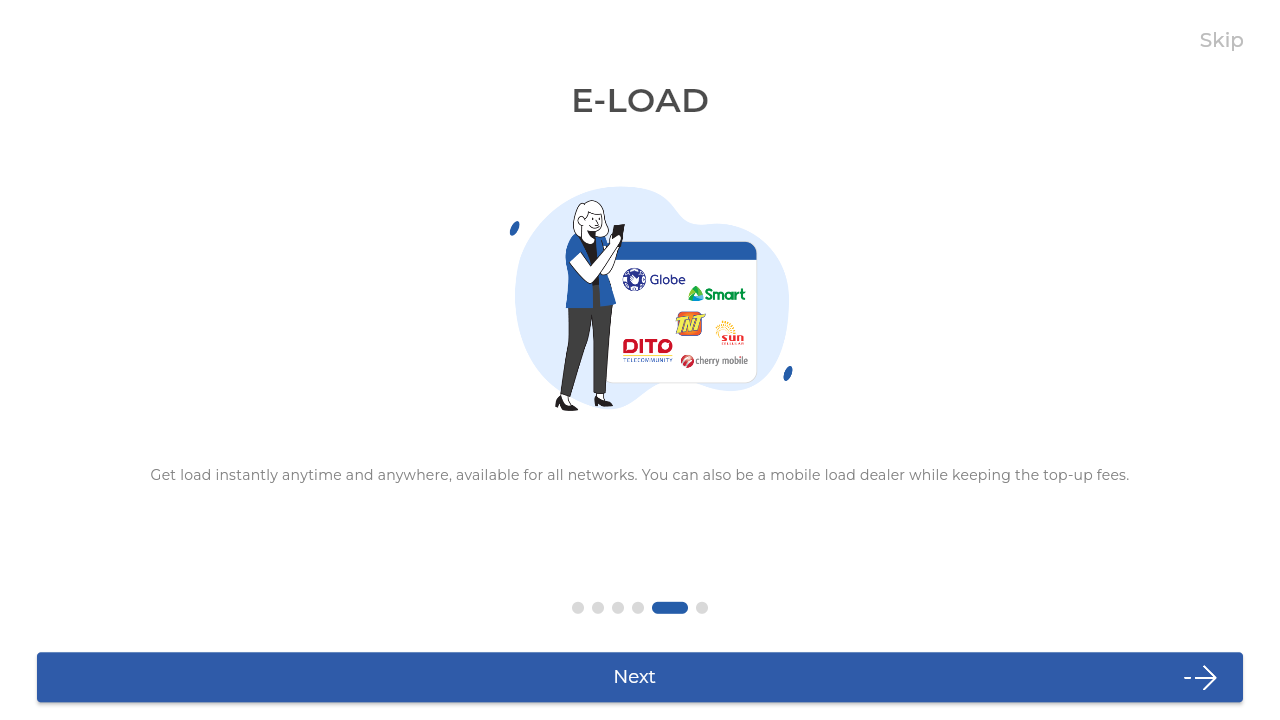

Clicked Next button on onboarding screen 5 at (640, 677) on internal:role=button[name="Next"i]
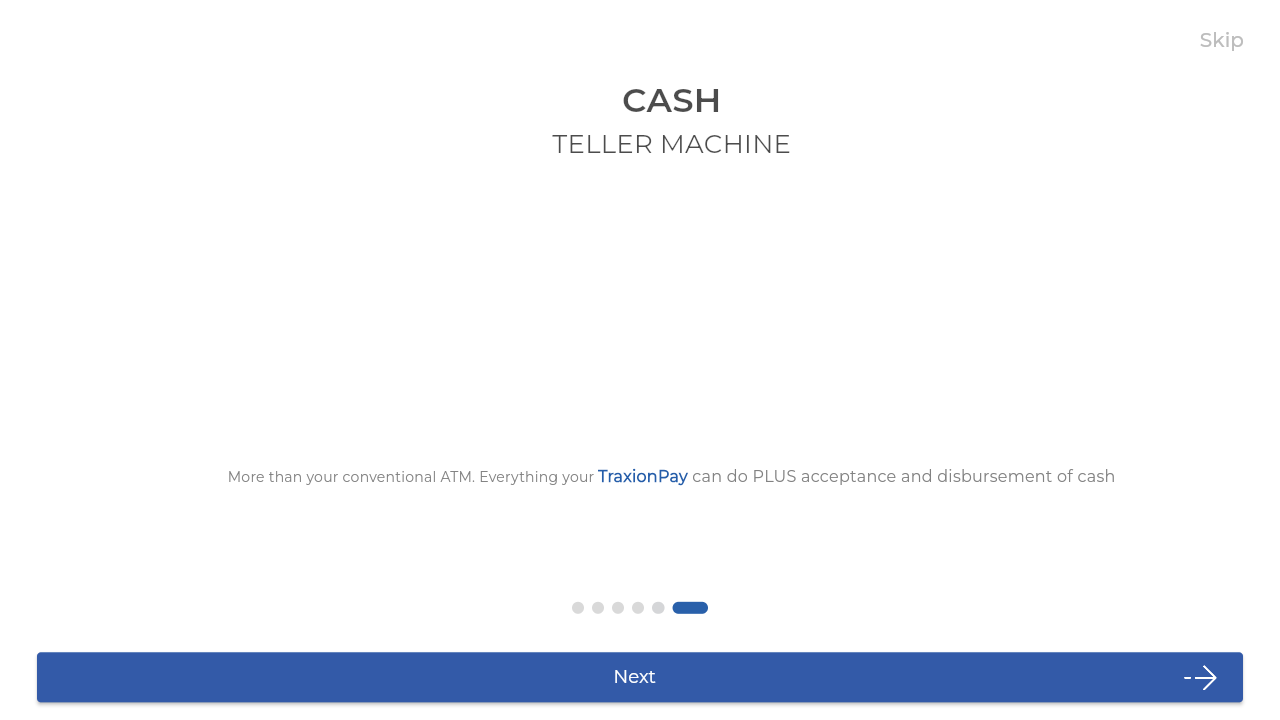

Waited for onboarding screen 6 to load
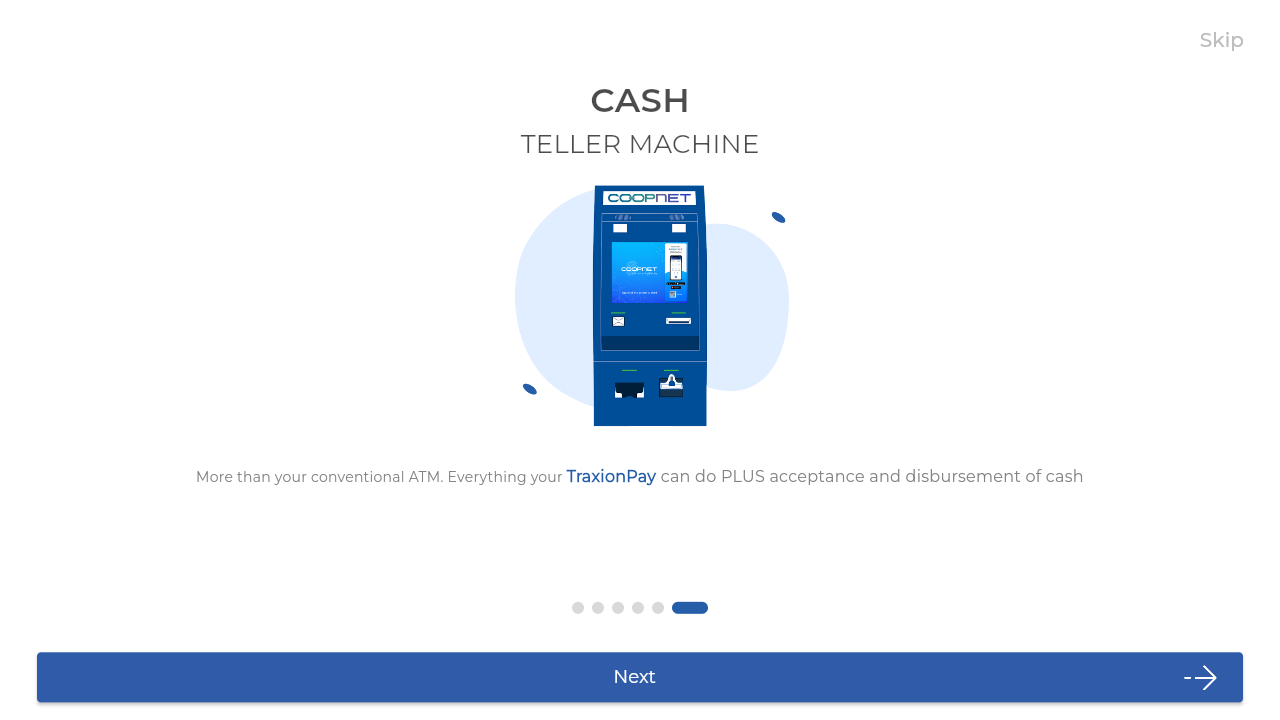

Clicked Next button on onboarding screen 6 at (640, 677) on internal:role=button[name="Next"i]
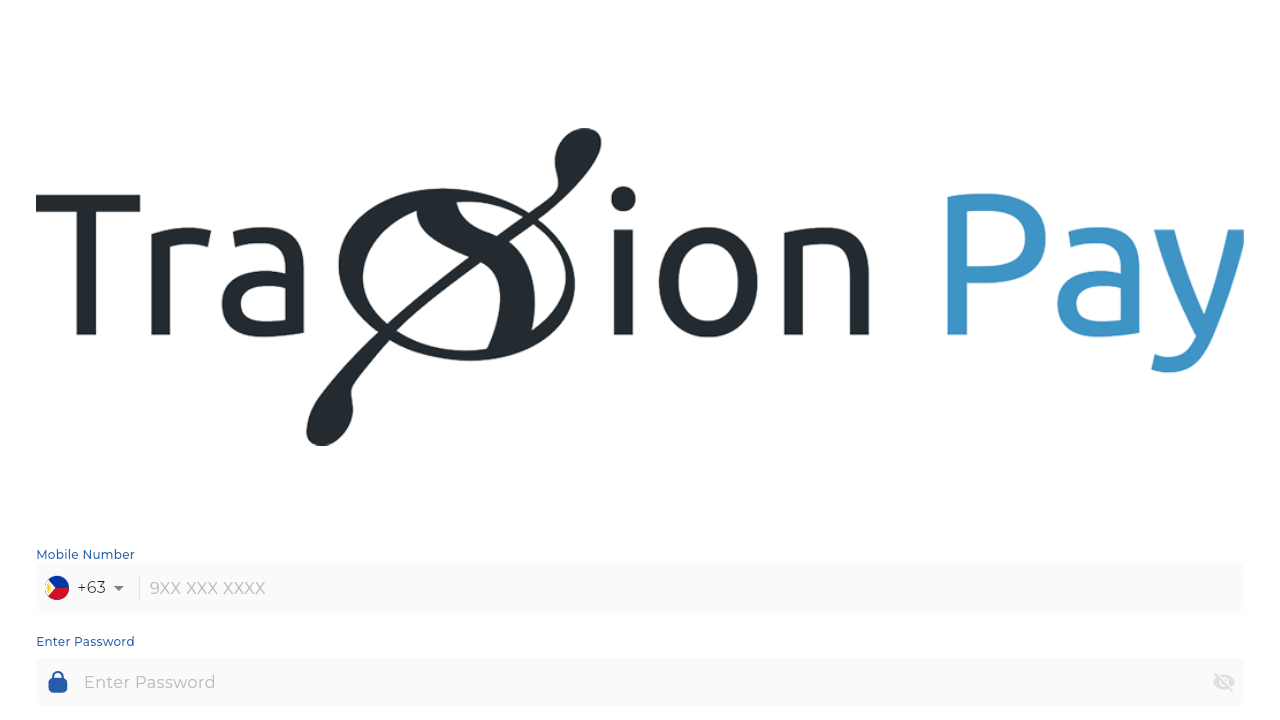

Waited for onboarding screen 7 to load
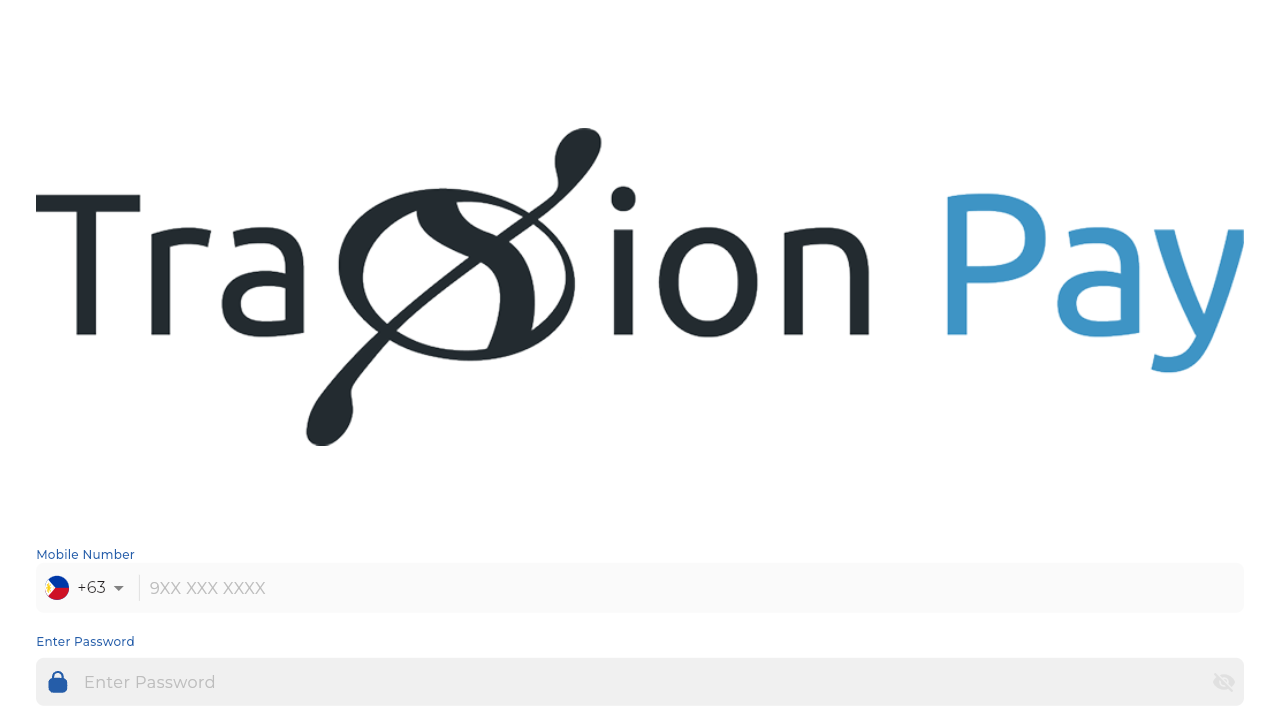

Verified navigation to login page after completing onboarding
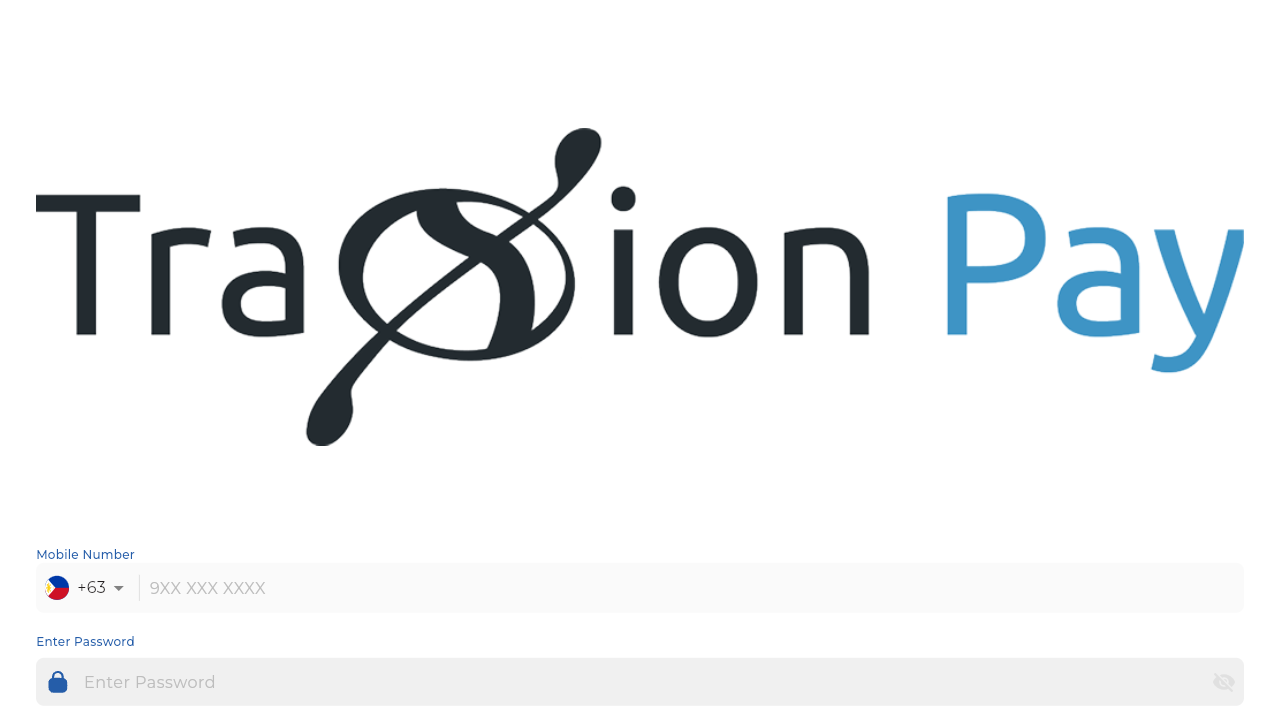

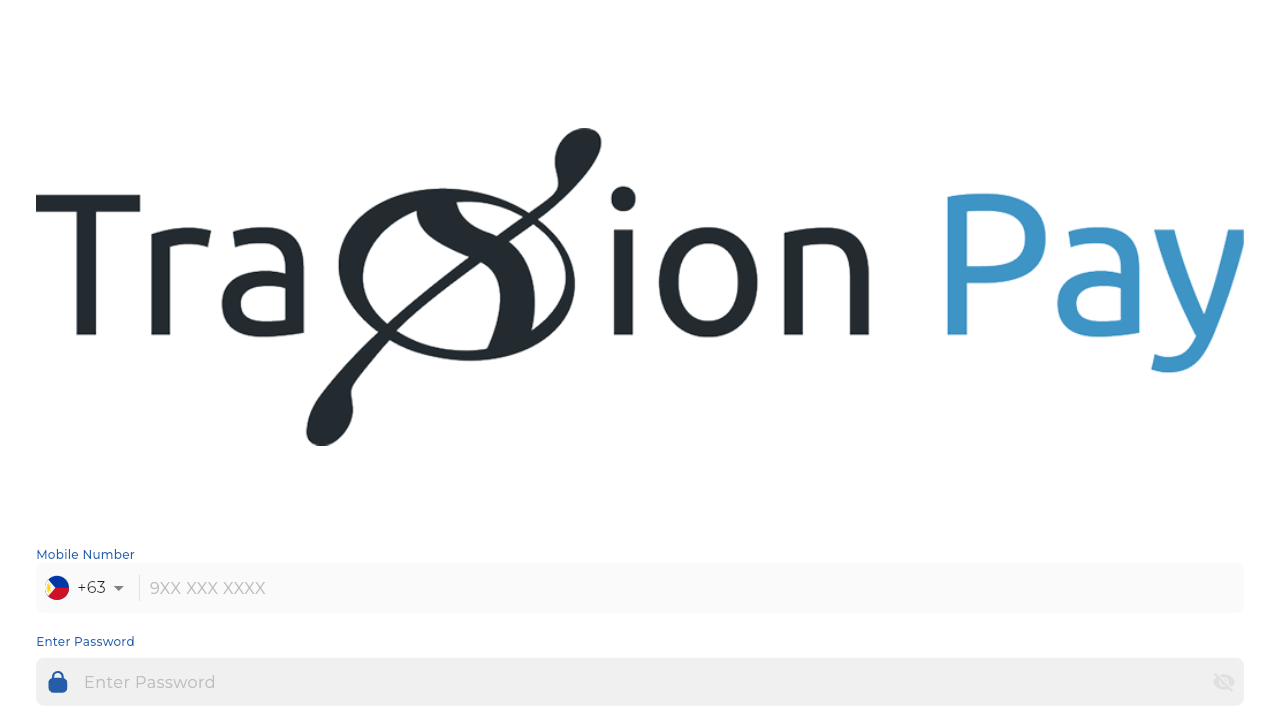